Tests multi-window handling by opening a new window and tab, switching between them, then returning to parent window to click a radio button

Starting URL: https://codenboxautomationlab.com/practice/

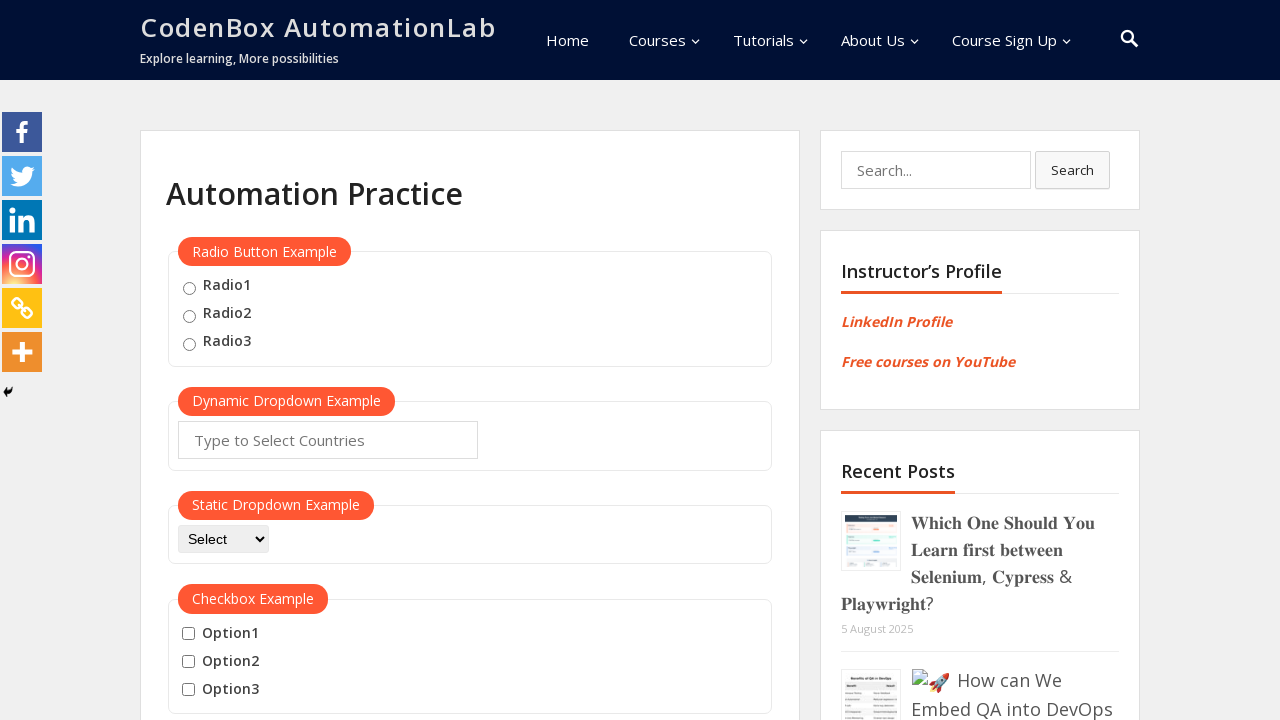

Clicked button to open new window at (237, 360) on #openwindow
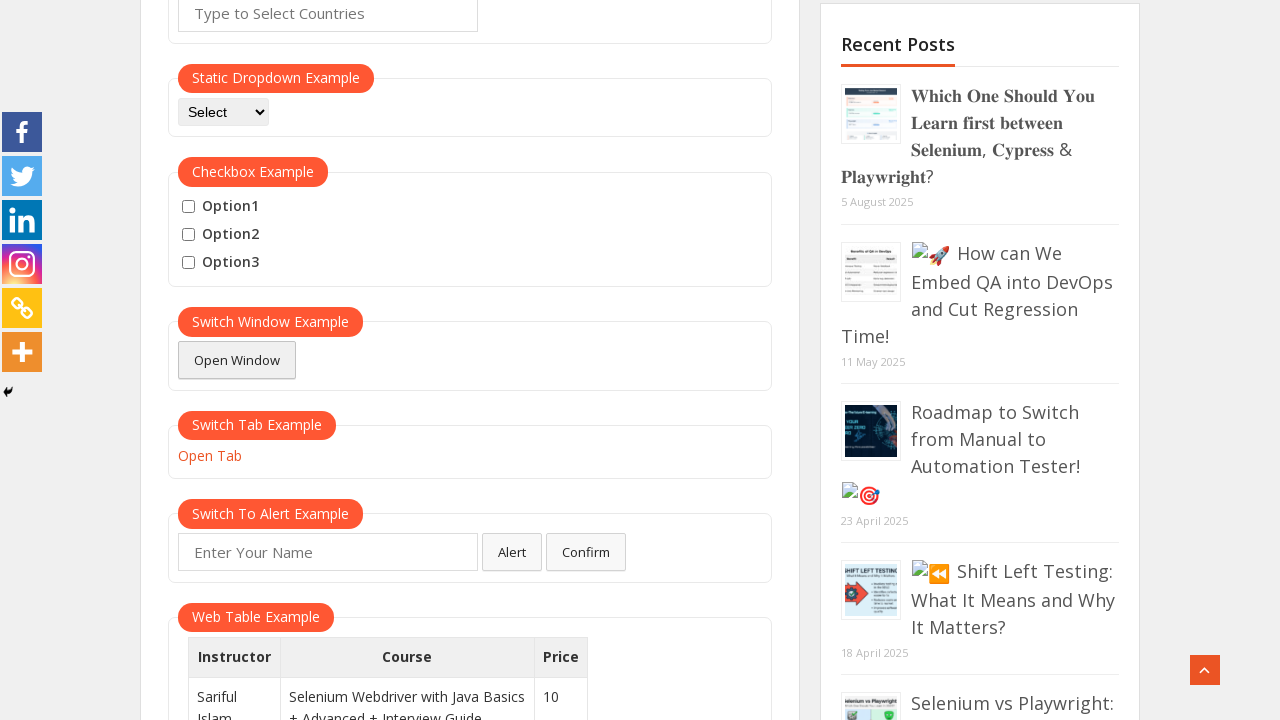

New window opened and captured
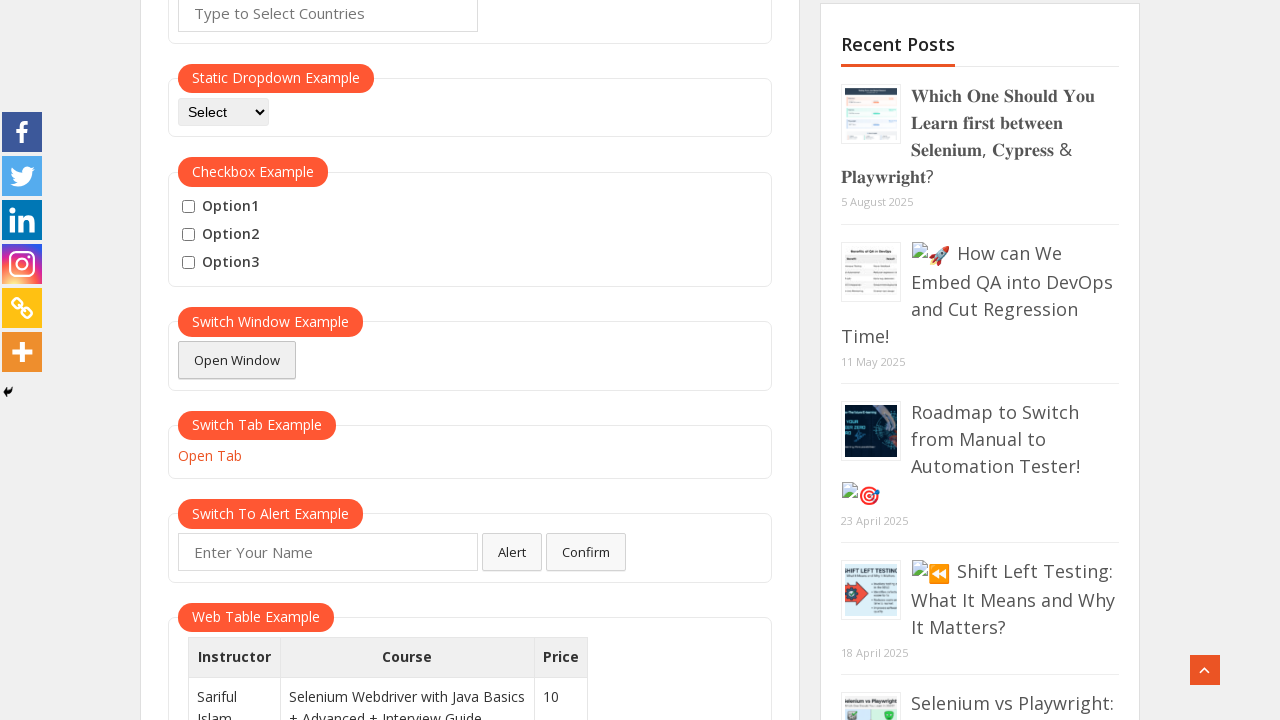

Clicked link to open new tab at (210, 456) on a:has-text('Open Tab')
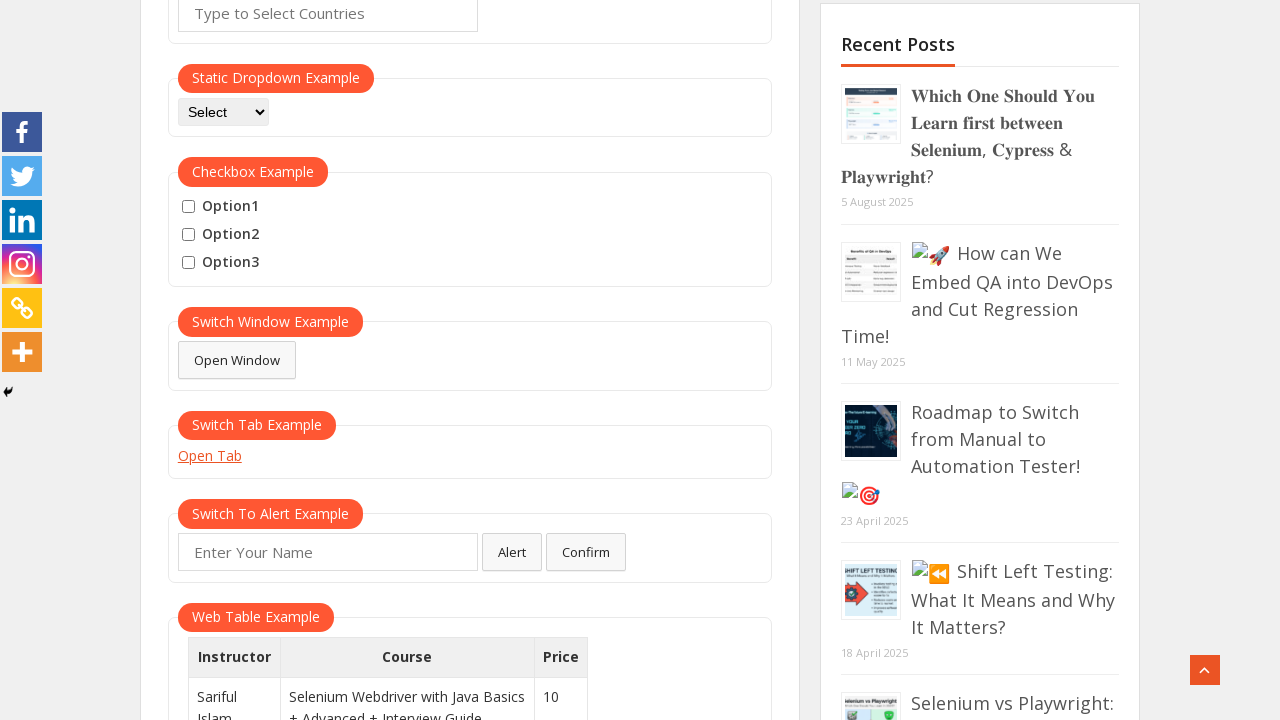

New tab opened and captured
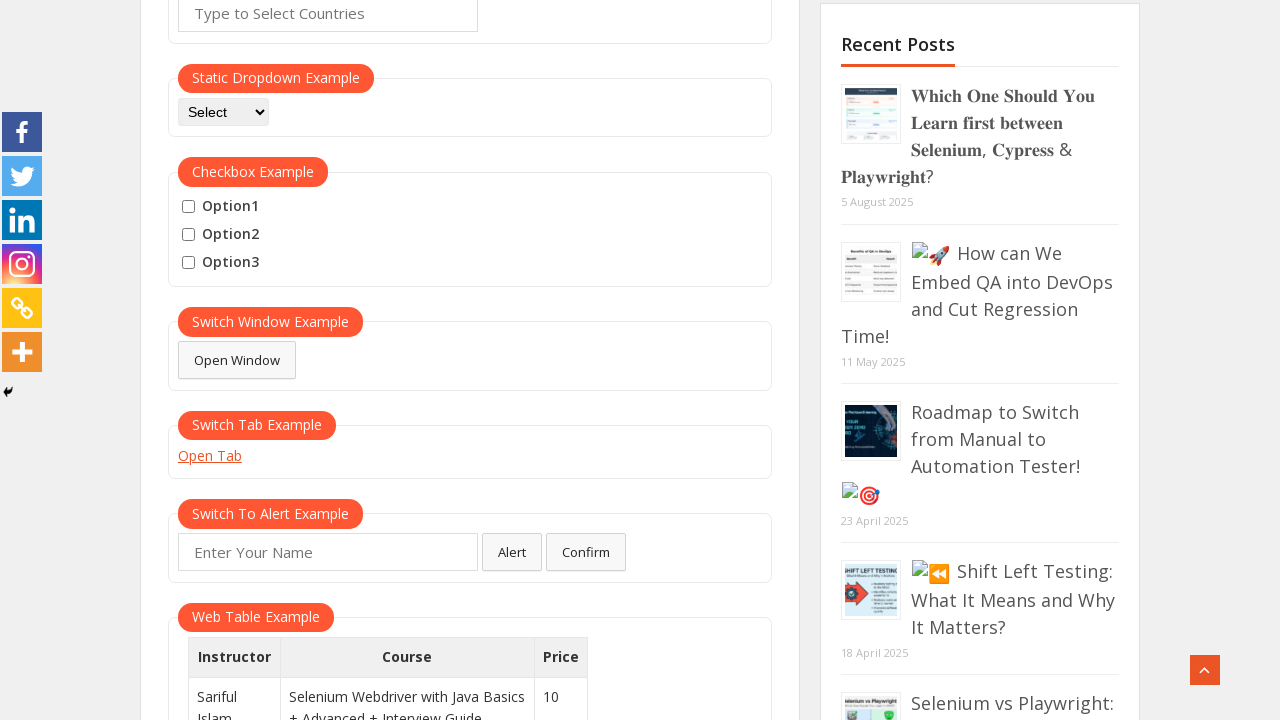

Printed titles of all pages in context
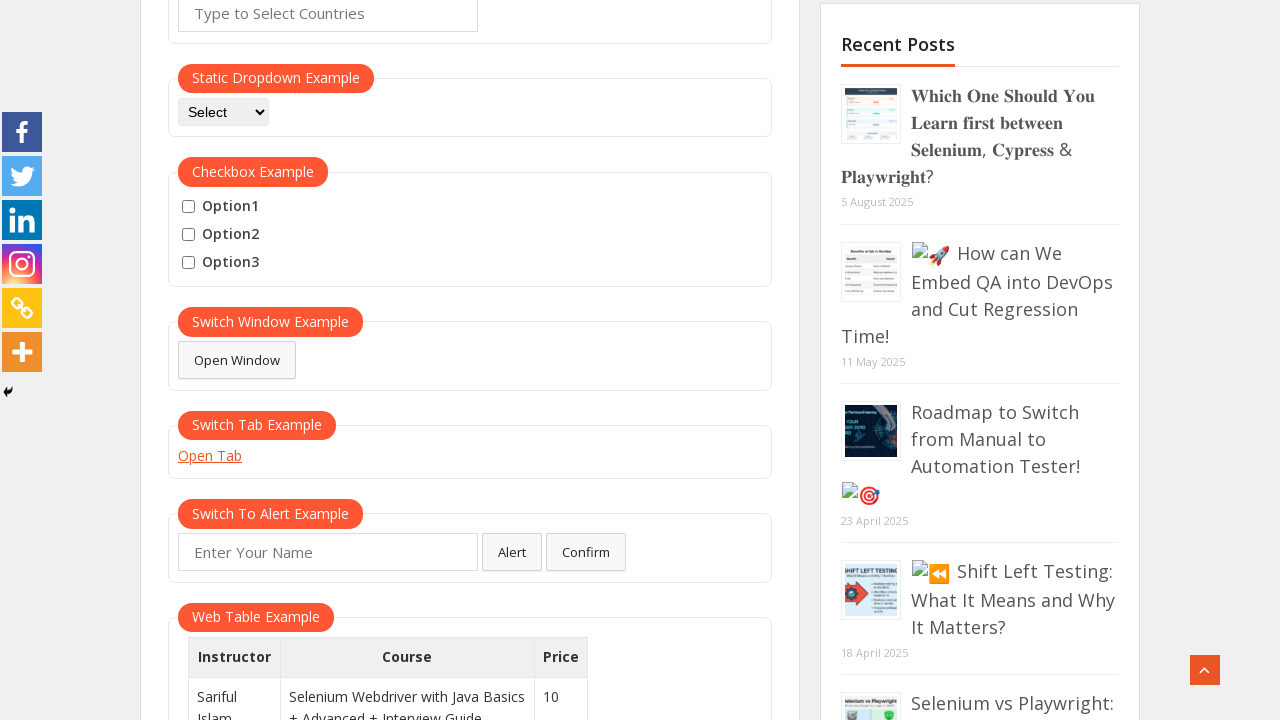

Brought original parent window to front
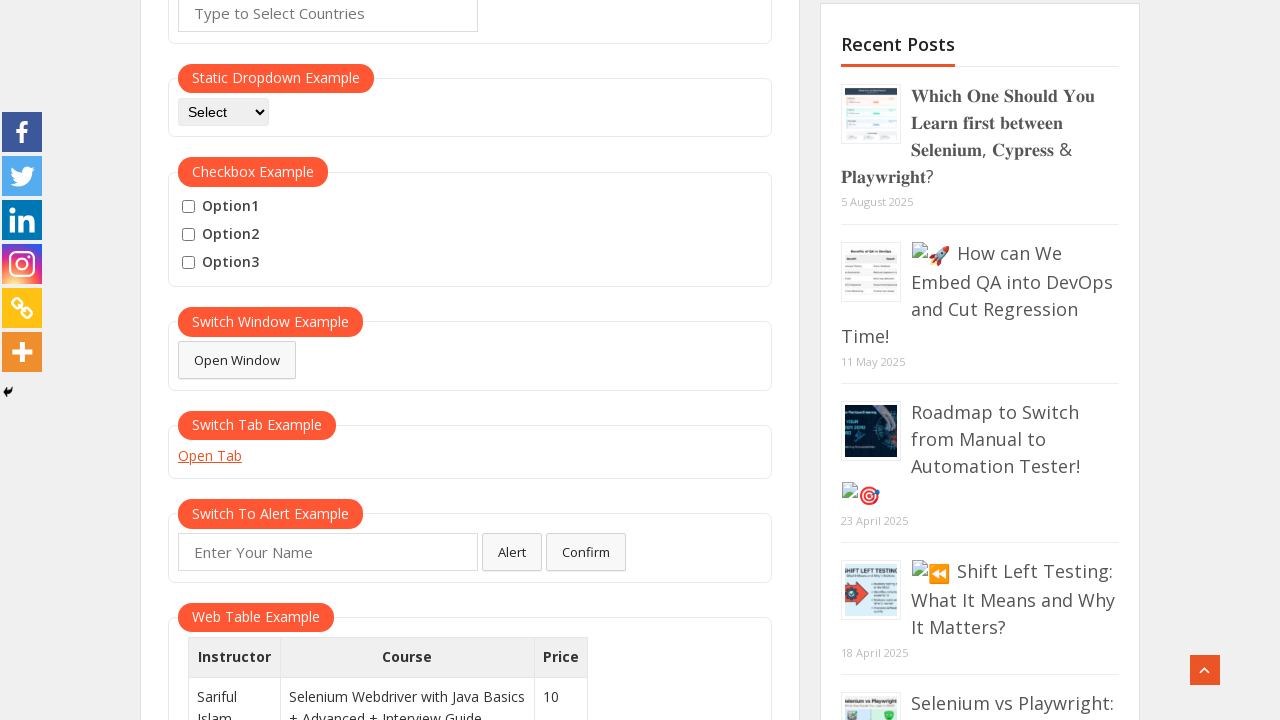

Clicked radio1 radio button on parent window at (189, 288) on input[value='radio1']
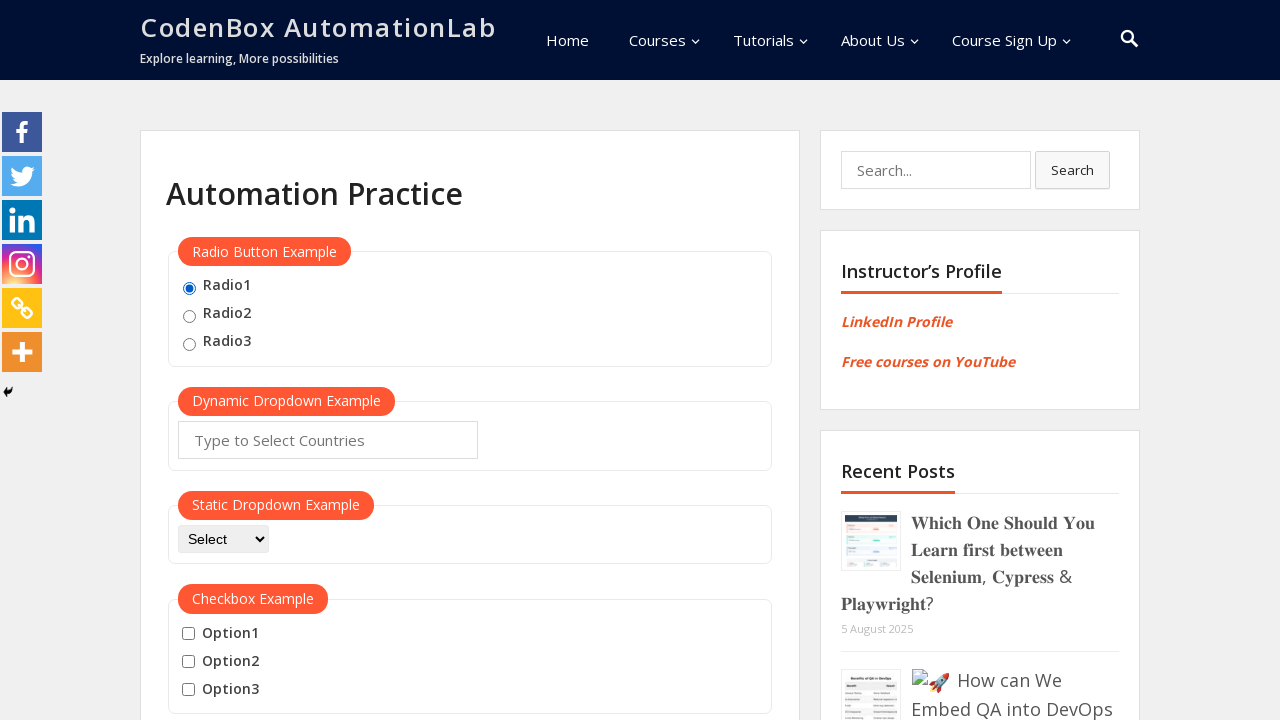

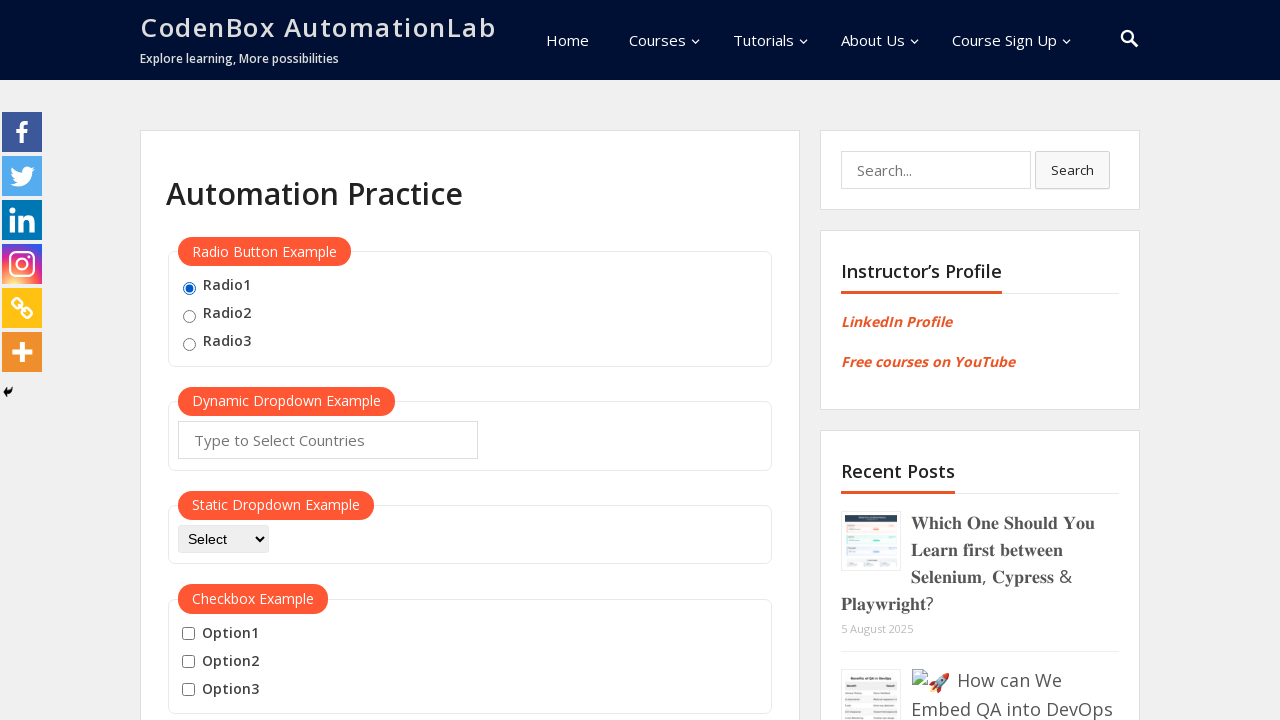